Tests browser navigation functionality by navigating between two websites using back and forward browser buttons

Starting URL: https://sdet.live

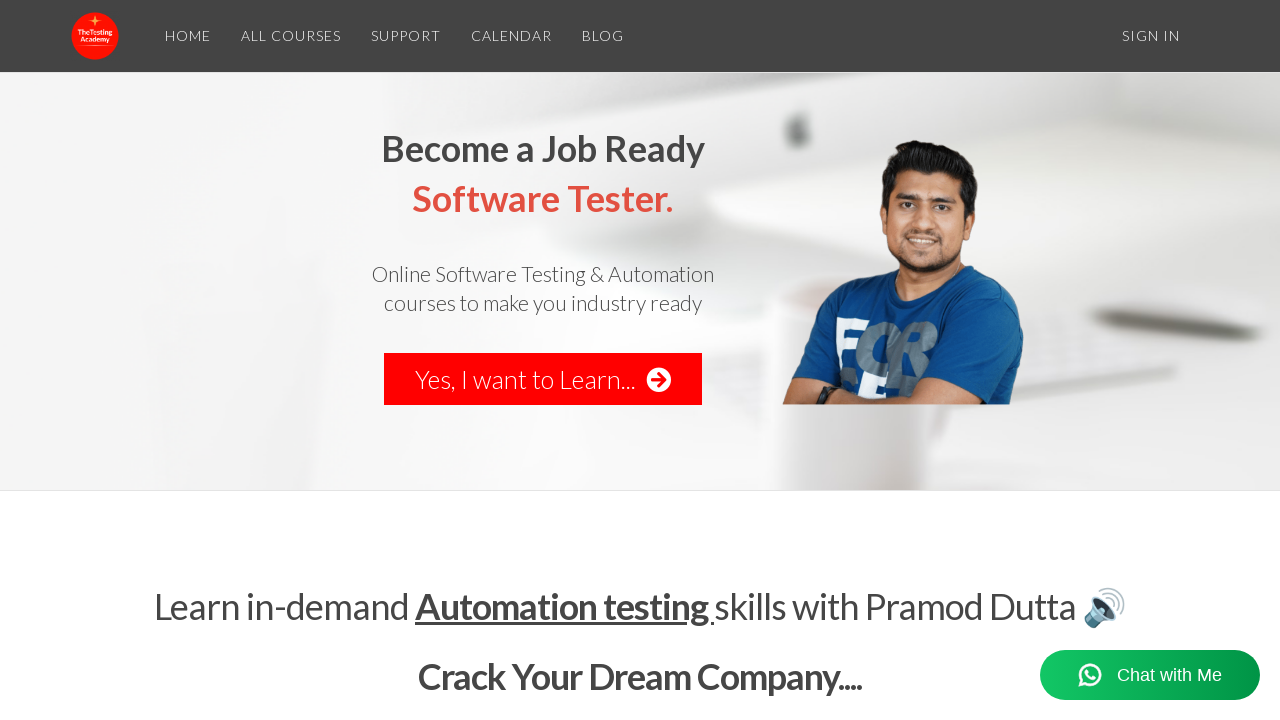

Navigated to starting URL https://sdet.live
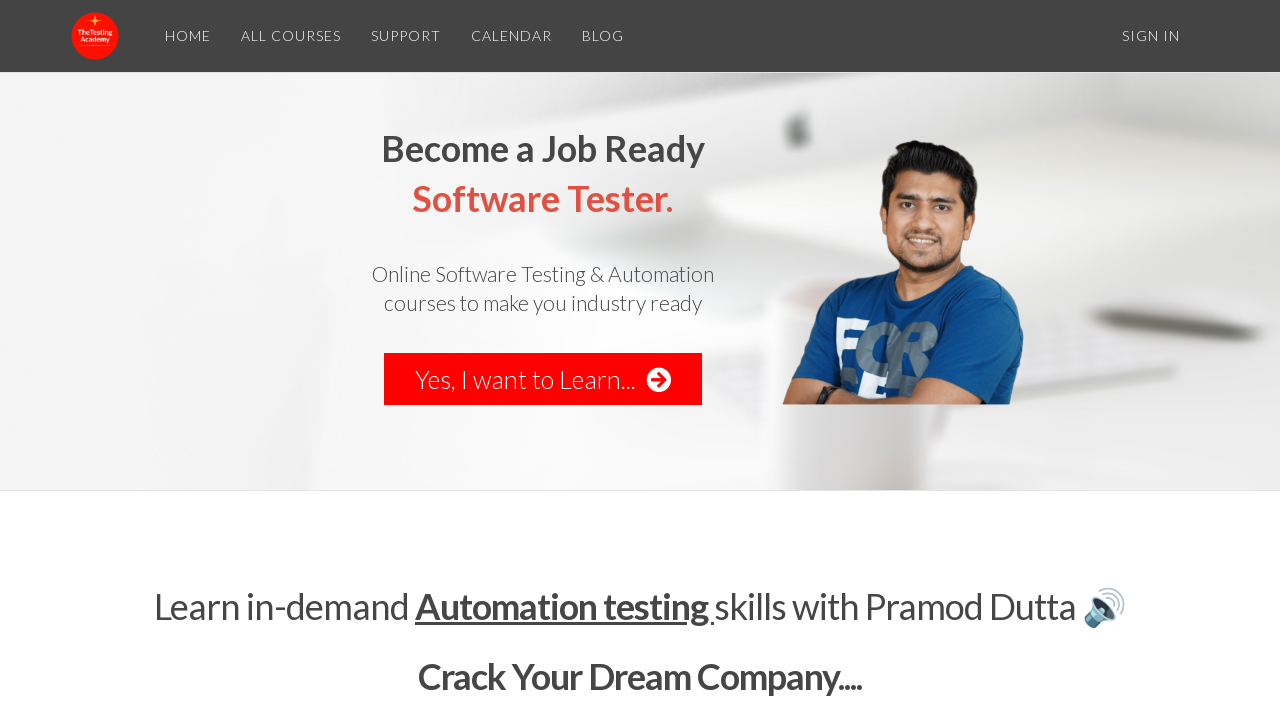

Navigated to second website https://thetestingacademy.com
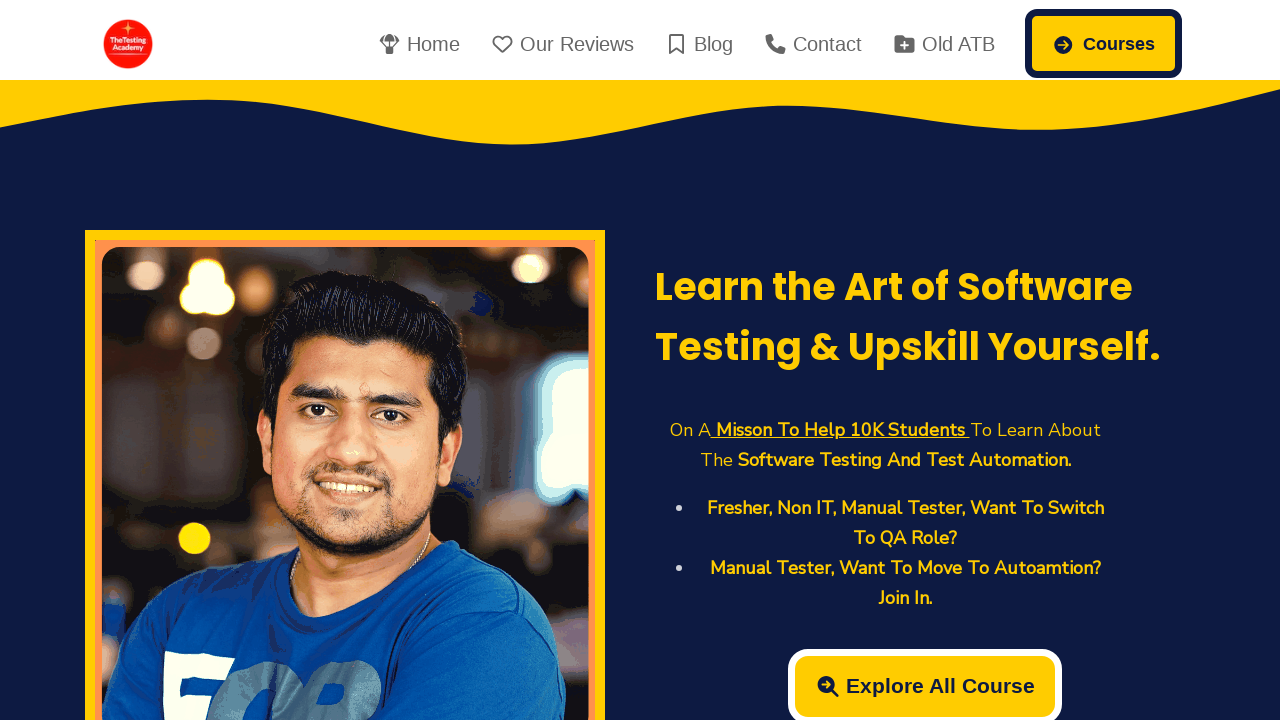

Clicked back button to return to https://sdet.live
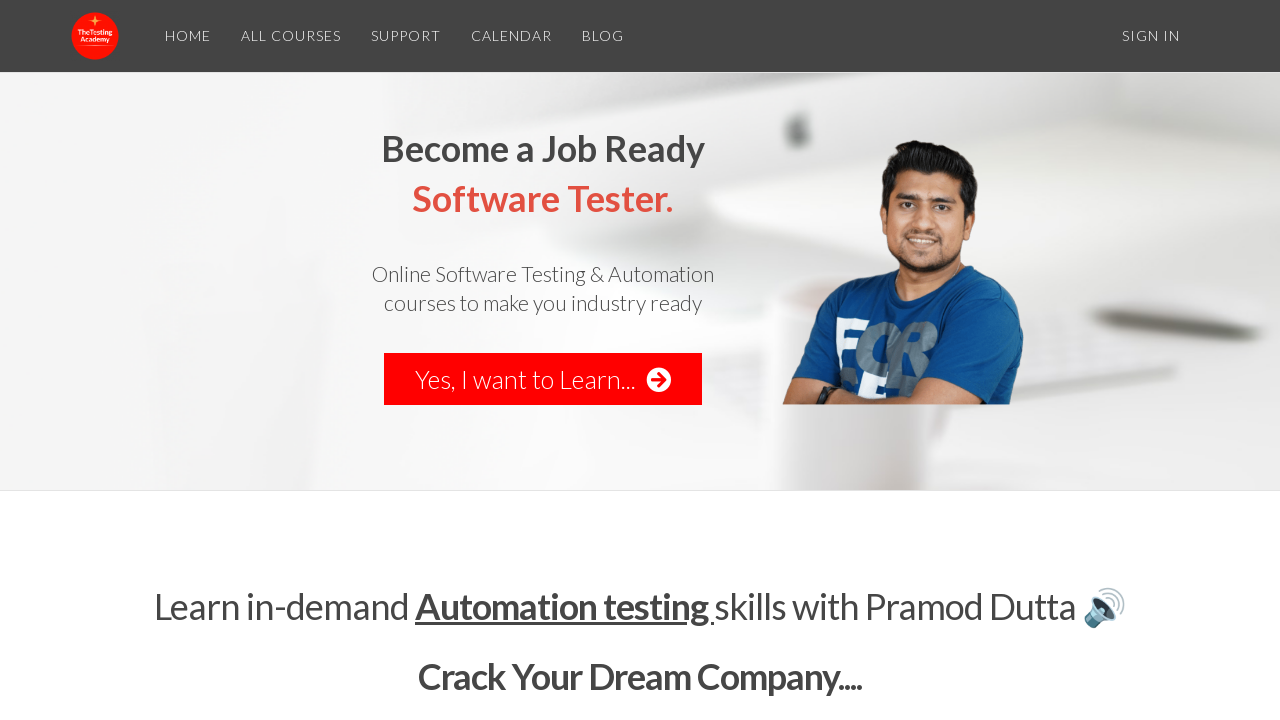

Clicked forward button to navigate to https://thetestingacademy.com again
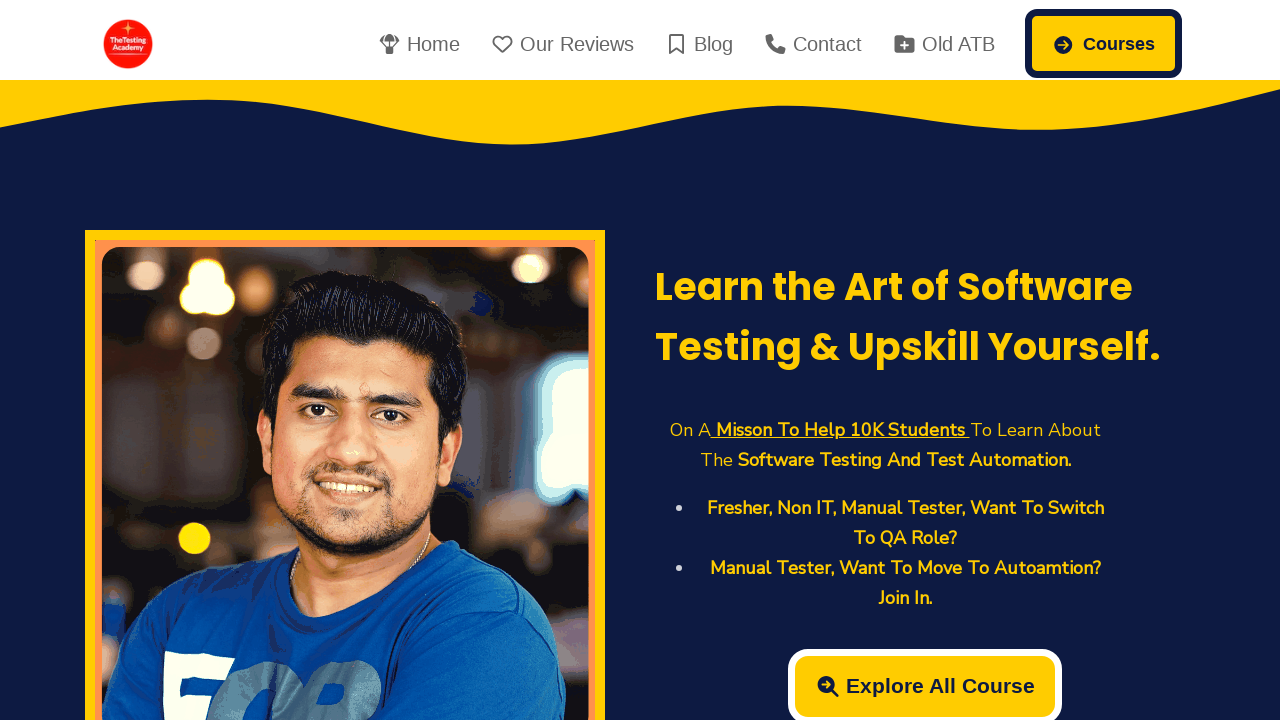

Verified page title: TheTestingAcademy | Learn Software Testing and Automation Testing
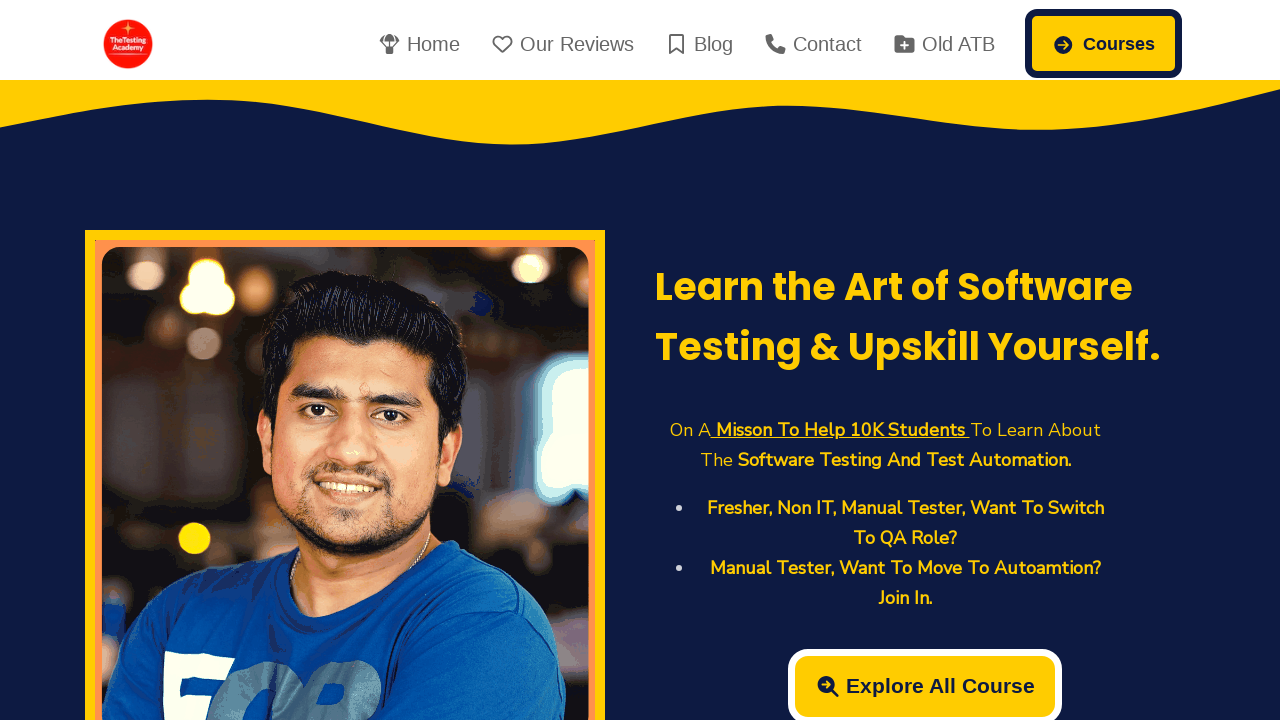

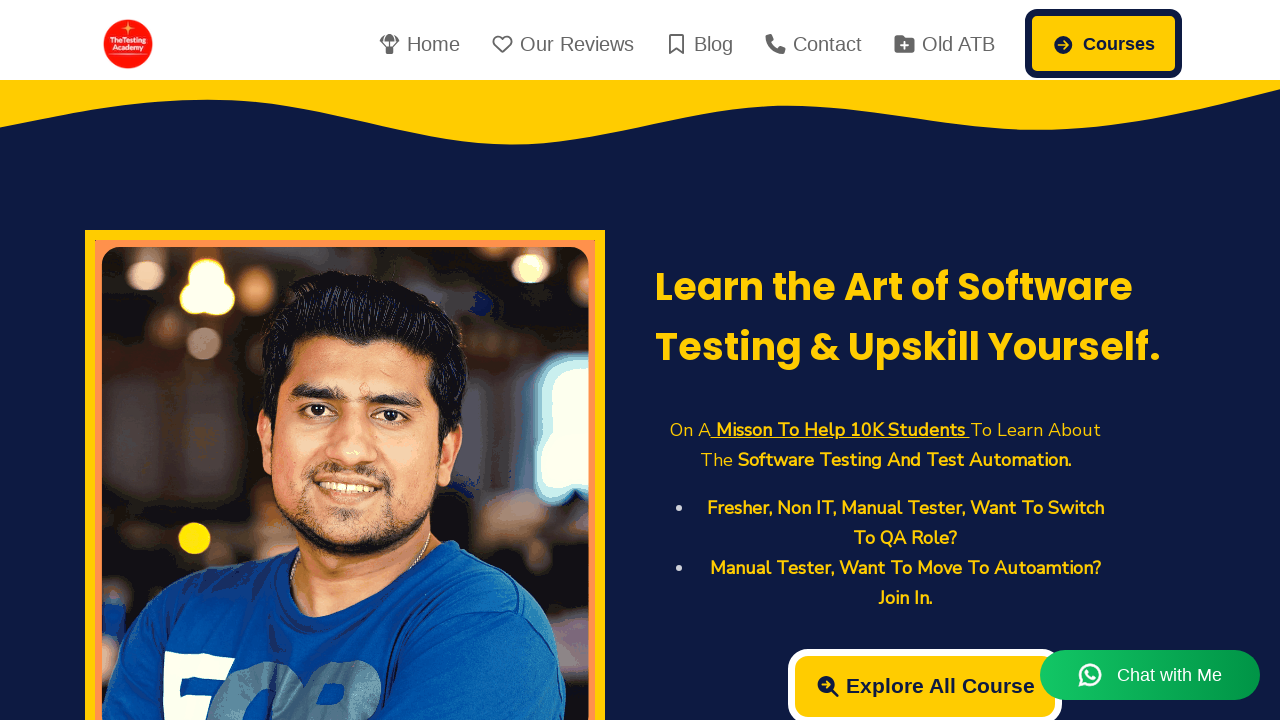